Tests e-commerce functionality by navigating to laptops category, selecting MacBook Air, adding it to cart, and viewing the cart

Starting URL: https://www.demoblaze.com/

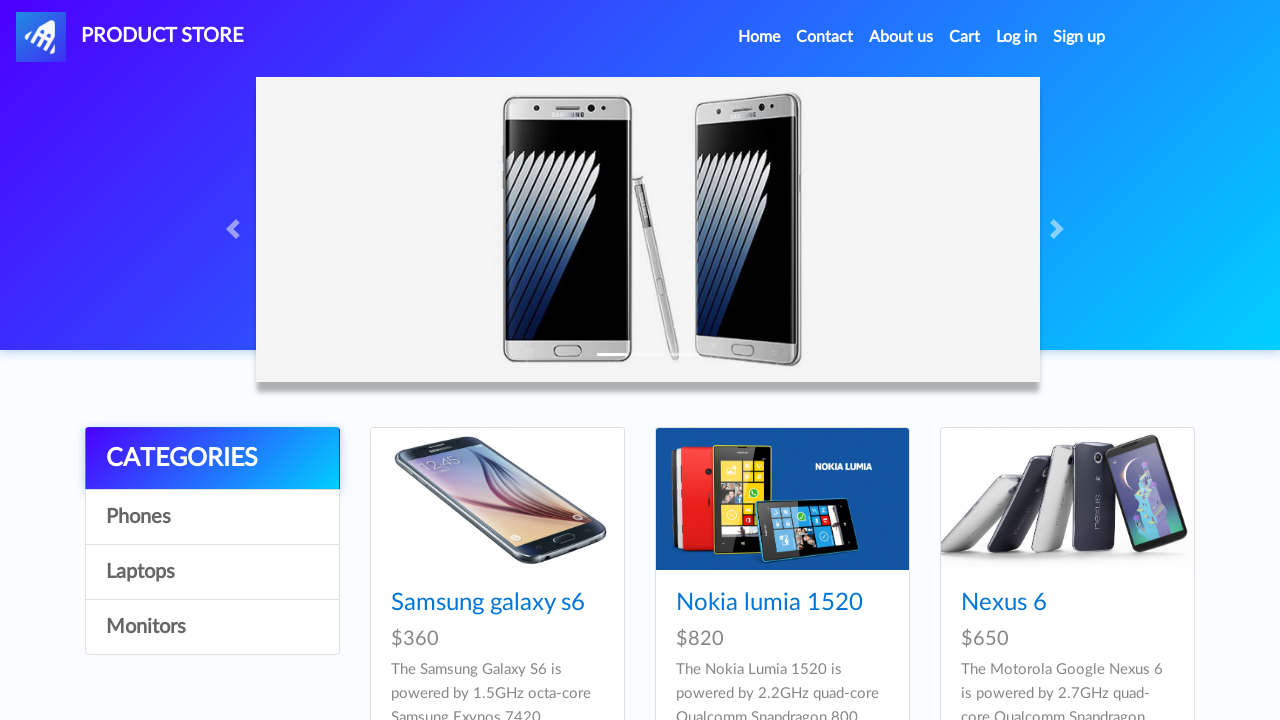

Clicked on Laptops category at (212, 572) on a:text('Laptops')
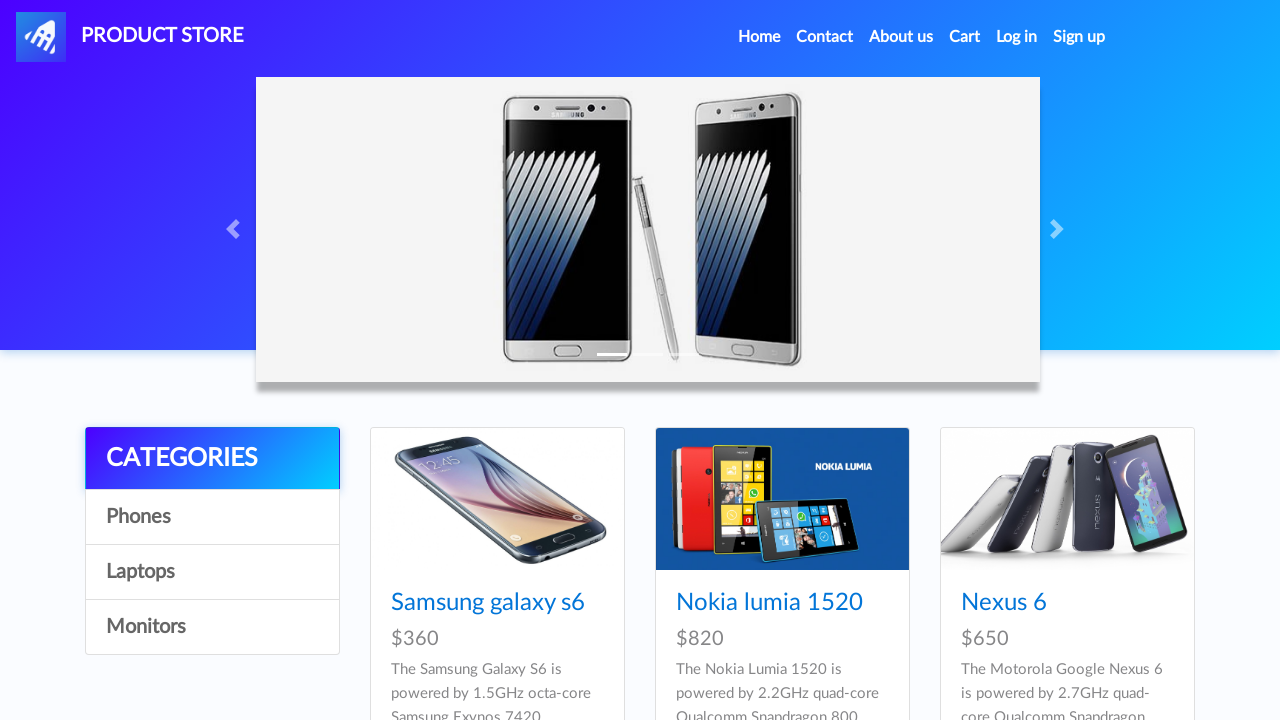

Waited 2 seconds for Laptops category page to load
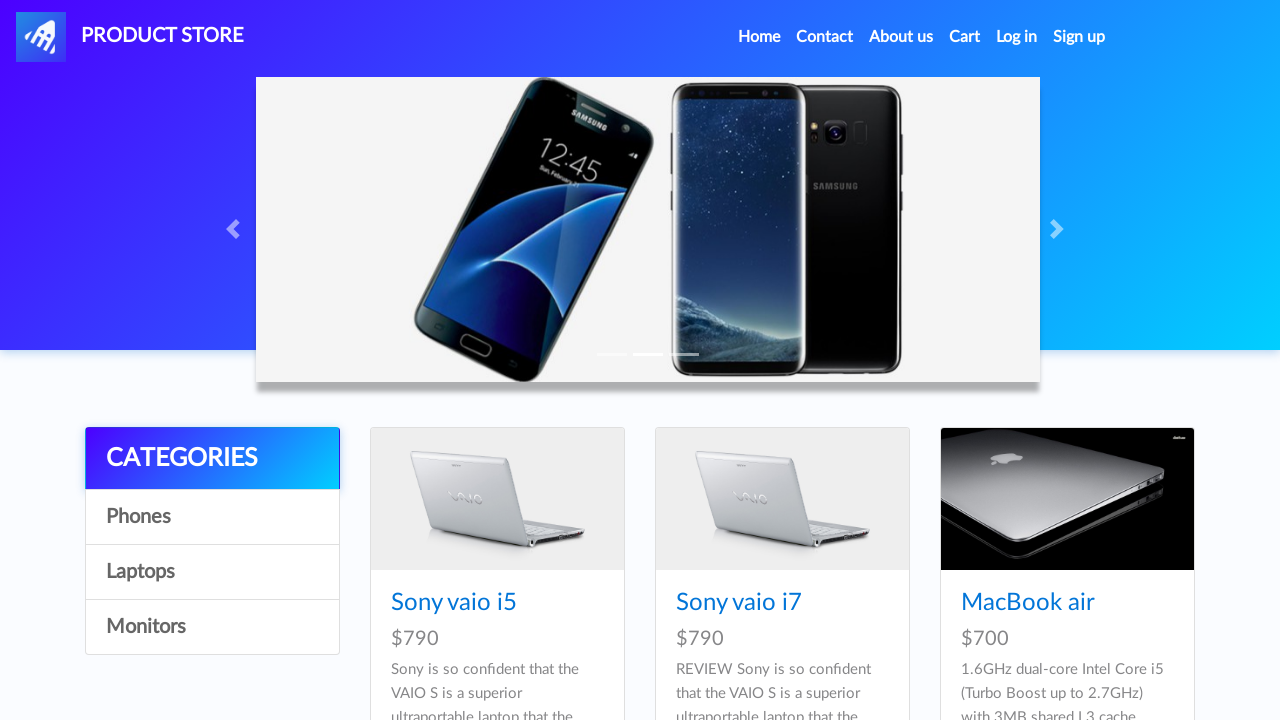

Clicked on MacBook Air product at (1028, 603) on a:text('MacBook air')
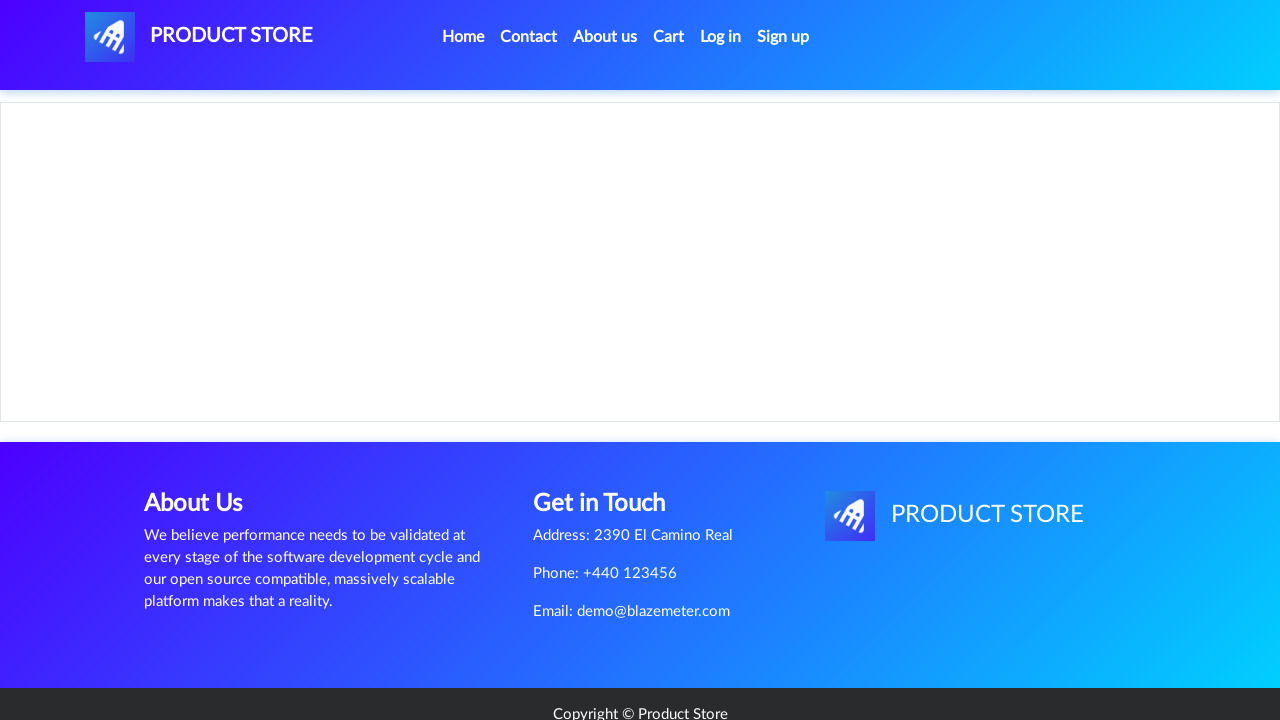

Waited 2 seconds for MacBook Air product details to load
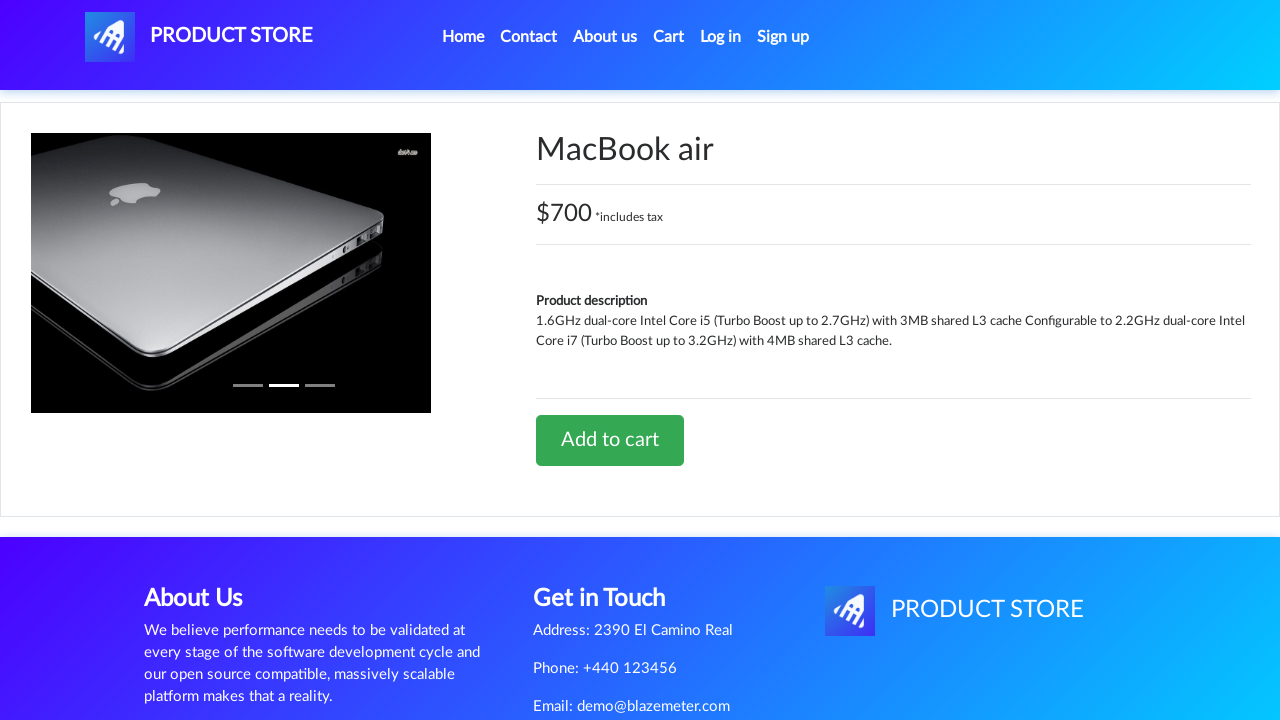

Clicked Add to cart button for MacBook Air at (610, 440) on a:text('Add to cart')
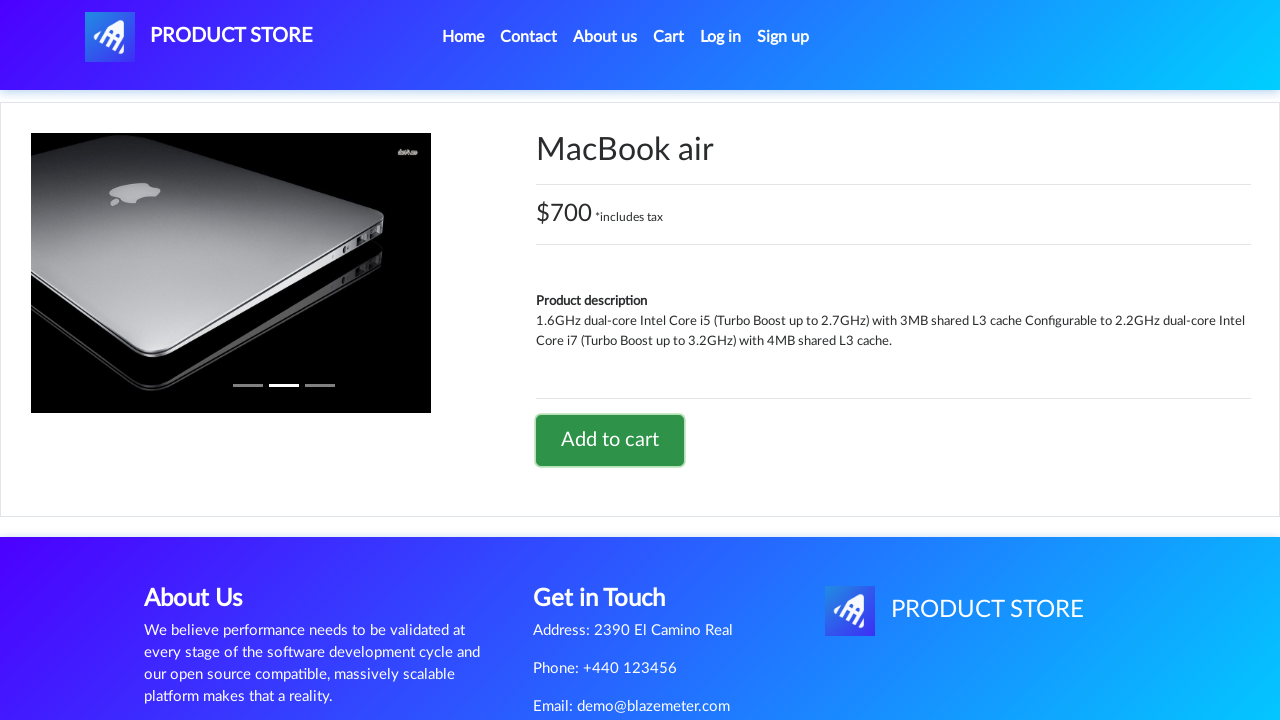

Set up dialog handler to accept alerts
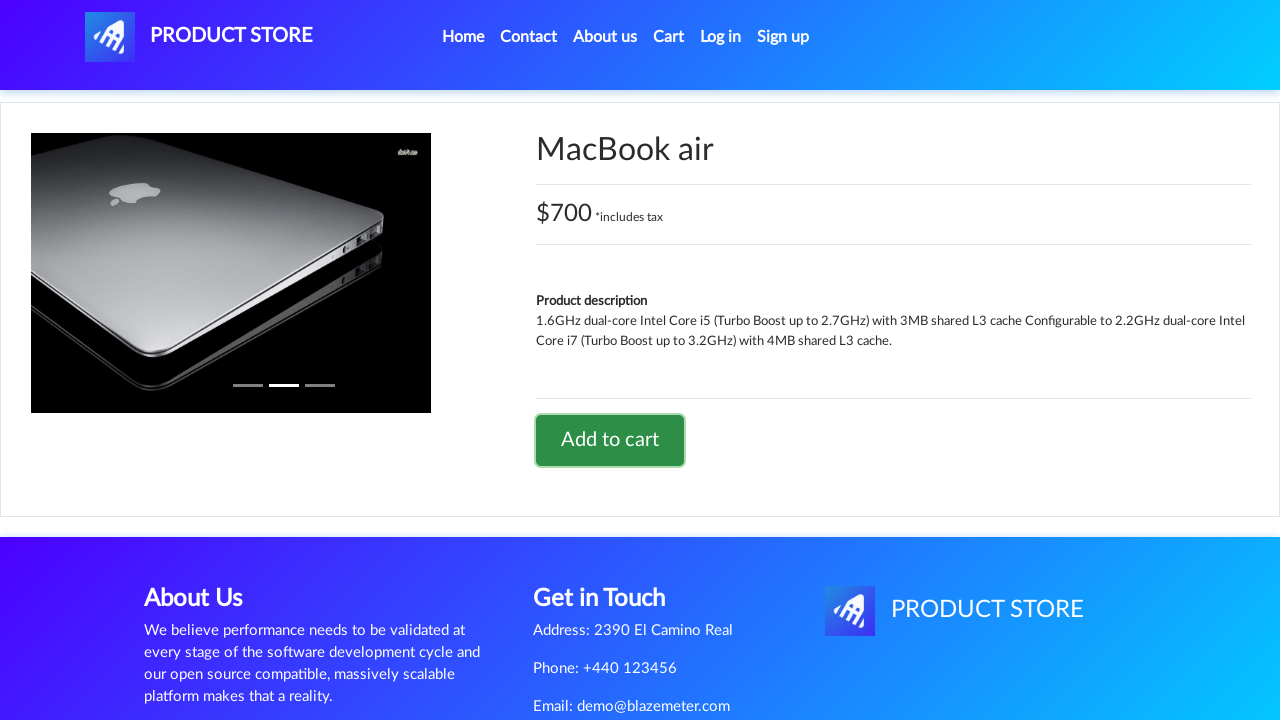

Waited 2 seconds for alert to be processed
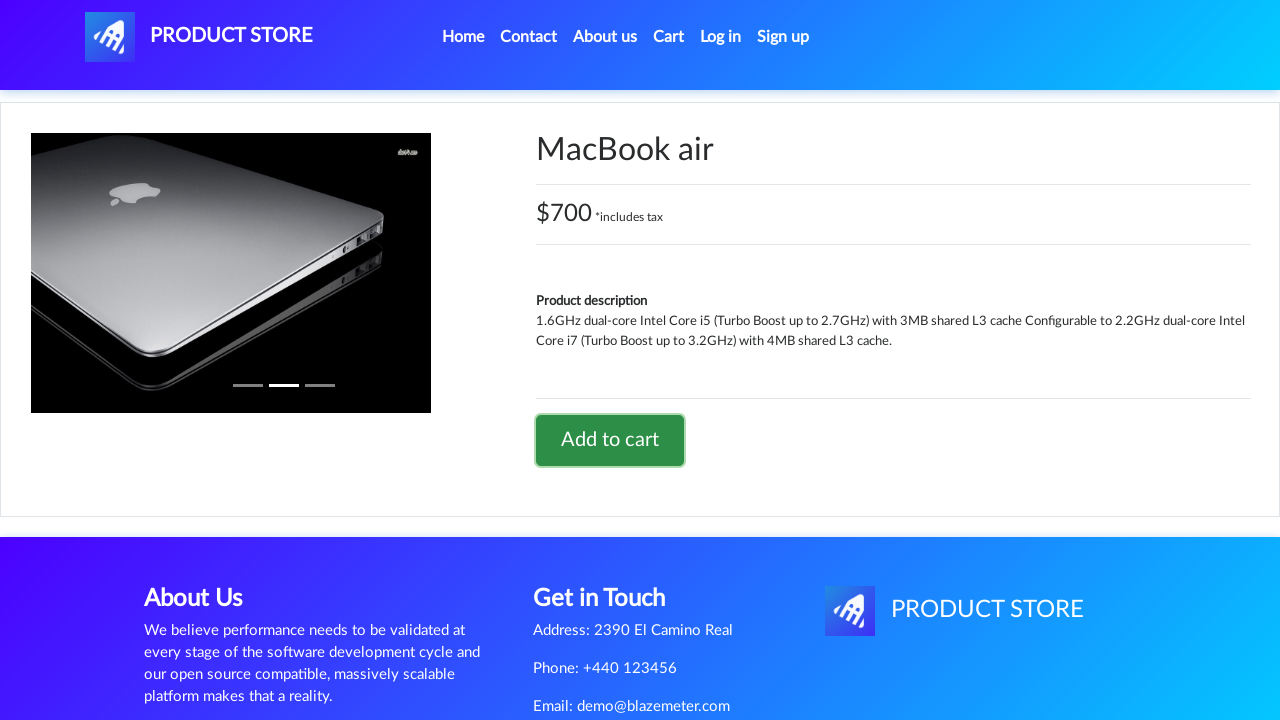

Clicked on Cart link to view shopping cart at (669, 37) on a:text('Cart')
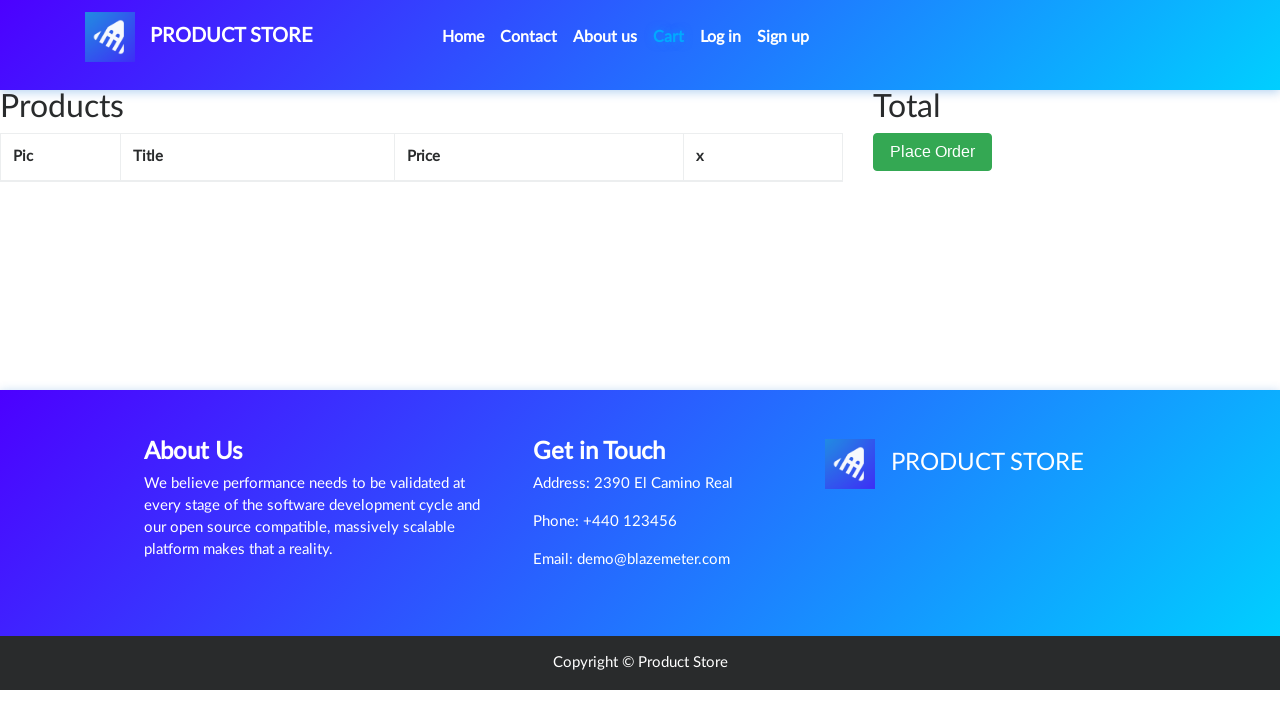

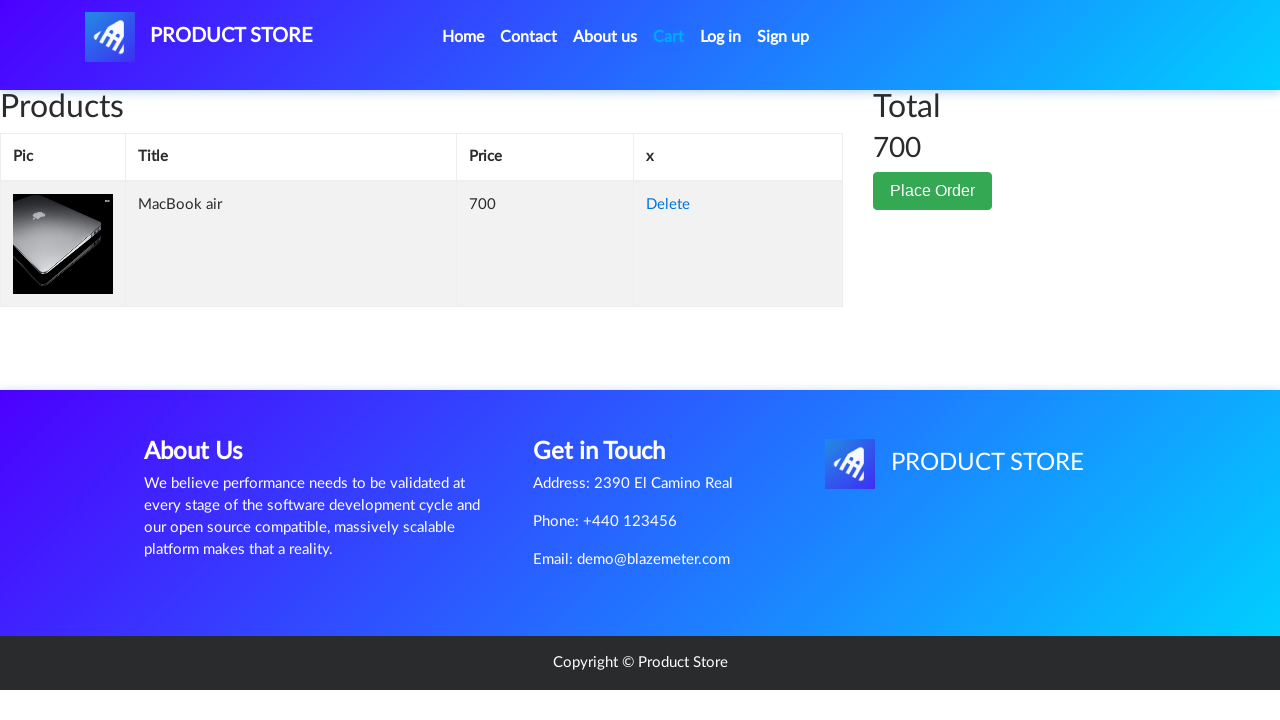